Tests the add/remove elements functionality by clicking the "Add Element" button a random number of times to create delete buttons, then clicking some delete buttons to remove them, and verifying the remaining count is correct.

Starting URL: http://the-internet.herokuapp.com/add_remove_elements/

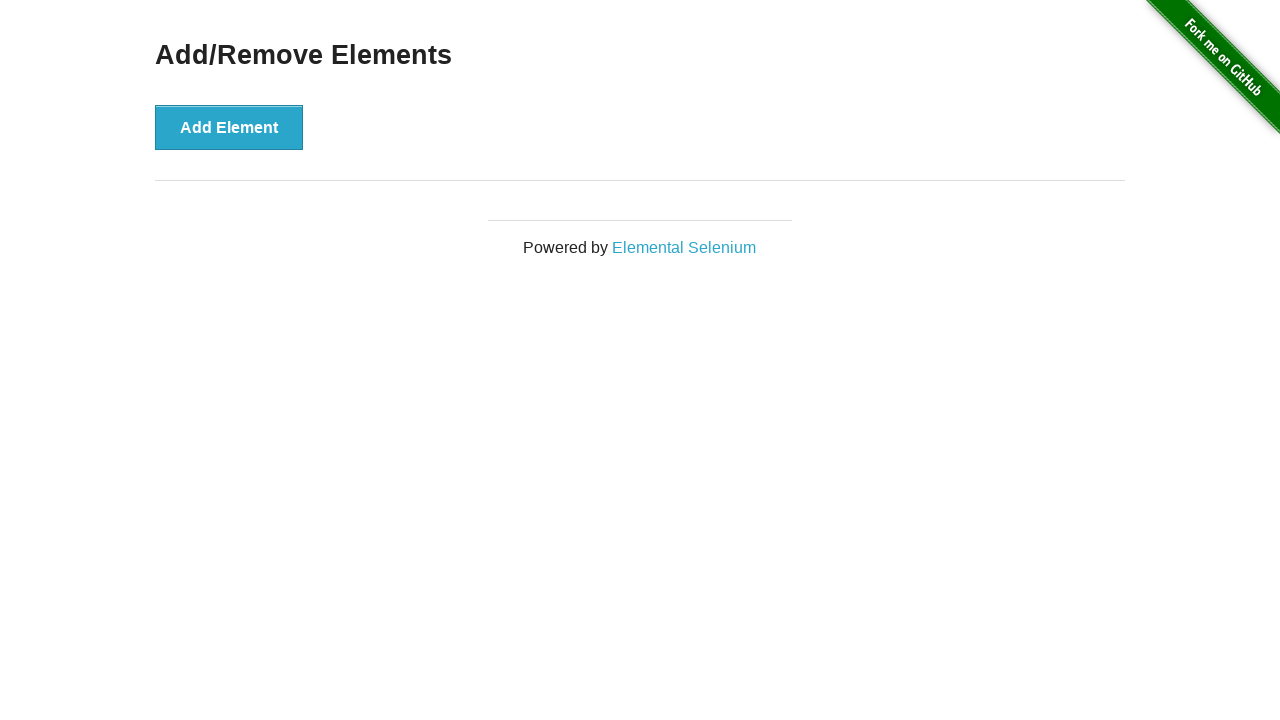

Generated random add count: 19
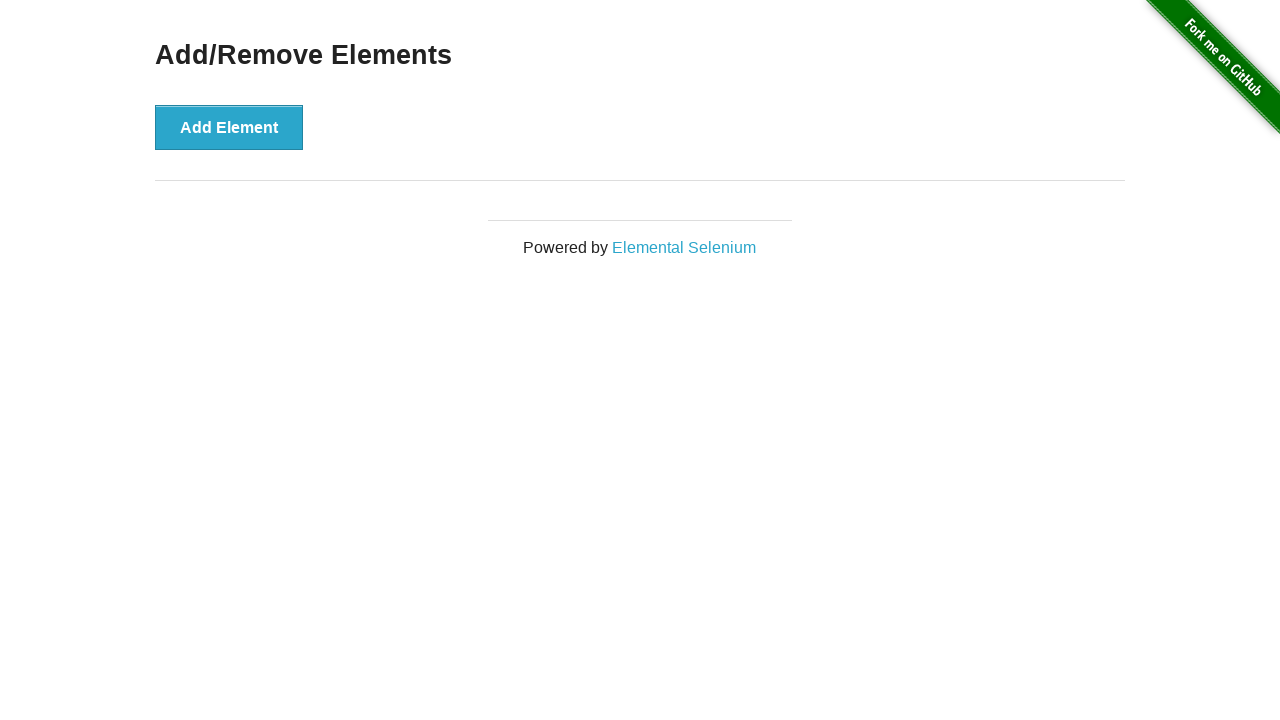

Clicked 'Add Element' button (iteration 1 of 19) at (229, 127) on button[onclick='addElement()']
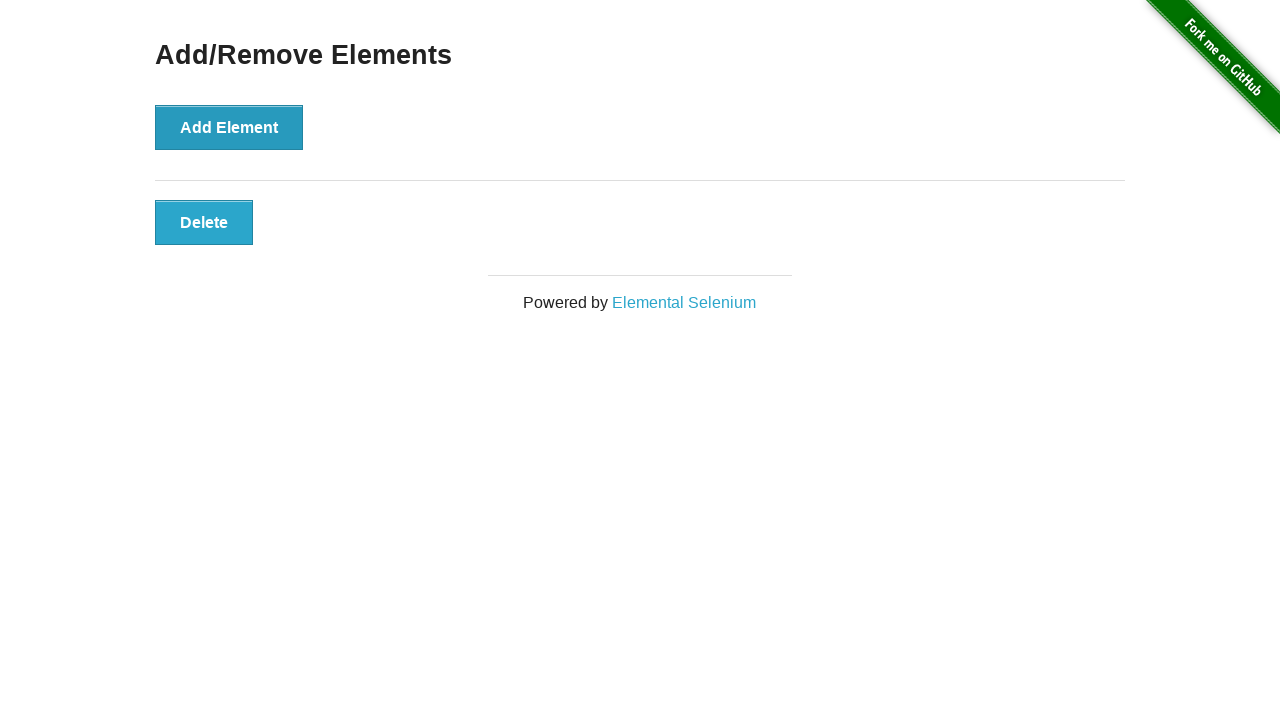

Clicked 'Add Element' button (iteration 2 of 19) at (229, 127) on button[onclick='addElement()']
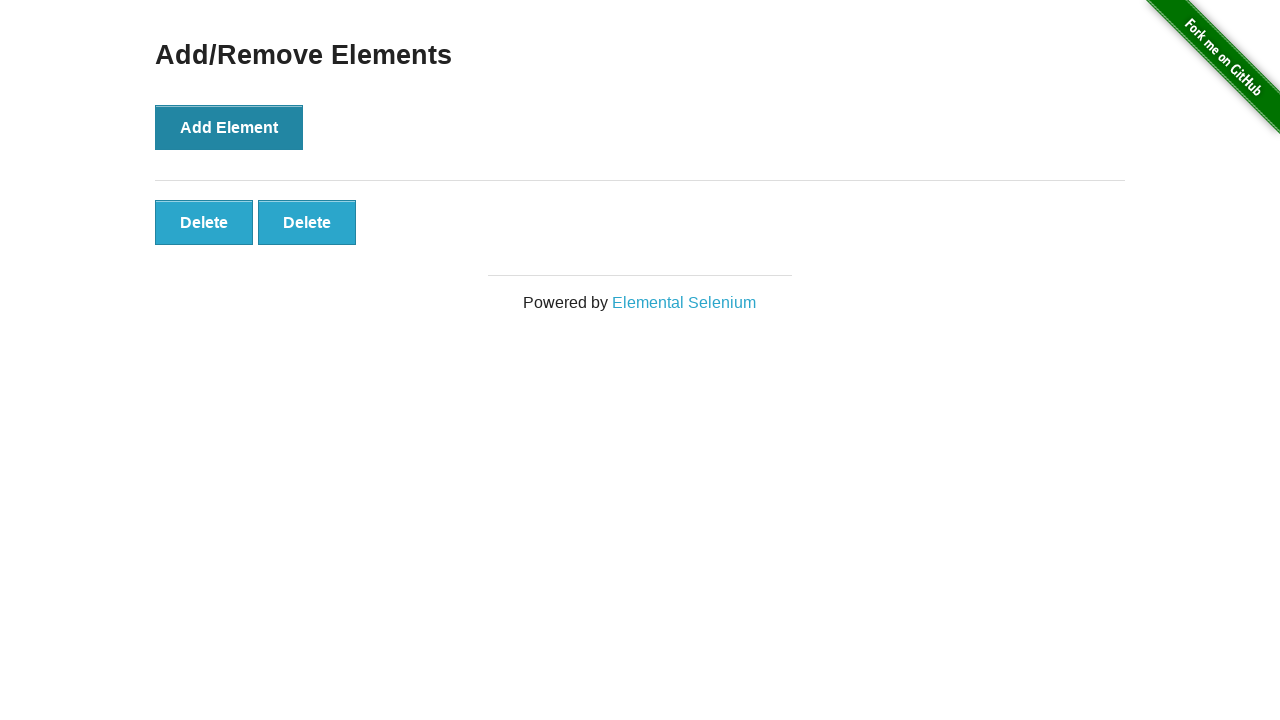

Clicked 'Add Element' button (iteration 3 of 19) at (229, 127) on button[onclick='addElement()']
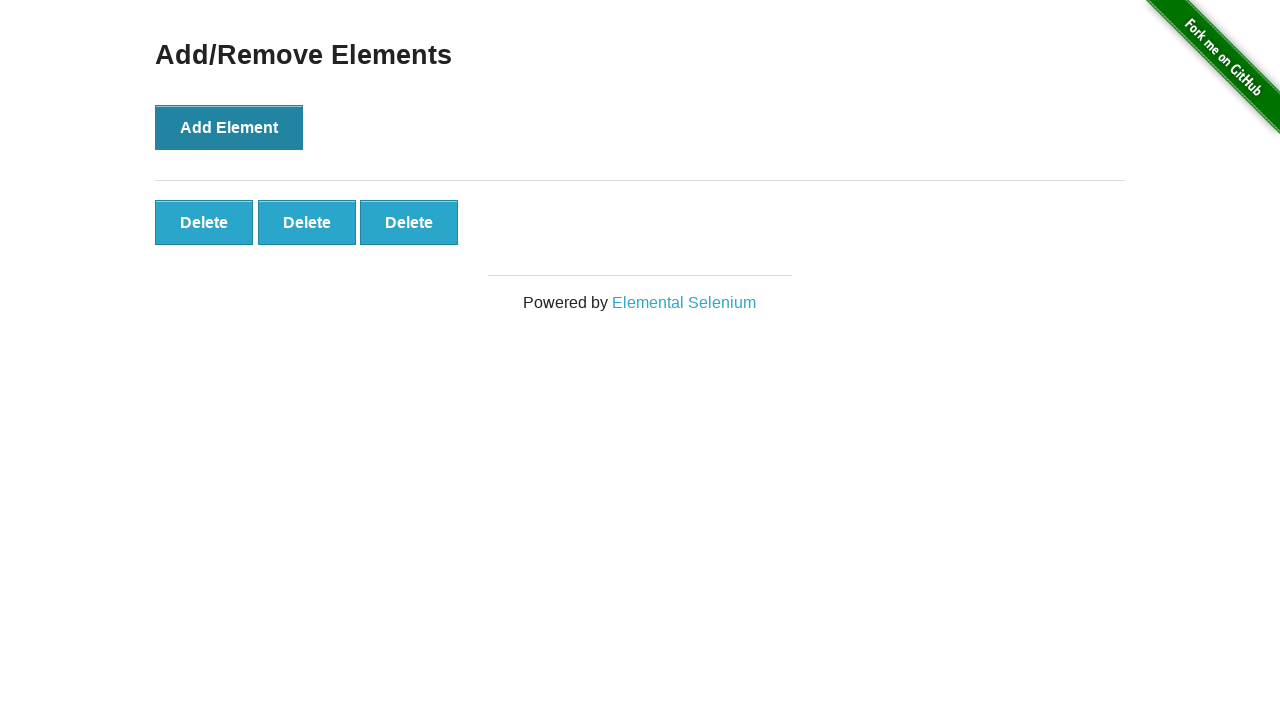

Clicked 'Add Element' button (iteration 4 of 19) at (229, 127) on button[onclick='addElement()']
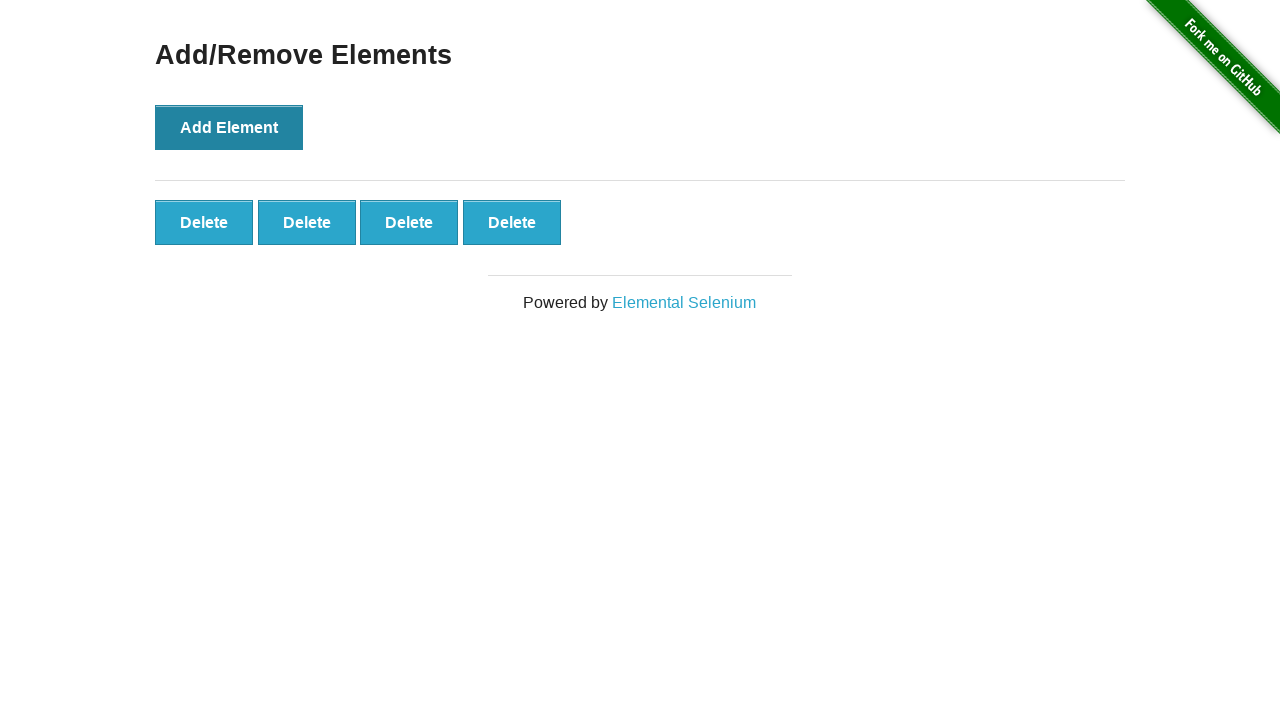

Clicked 'Add Element' button (iteration 5 of 19) at (229, 127) on button[onclick='addElement()']
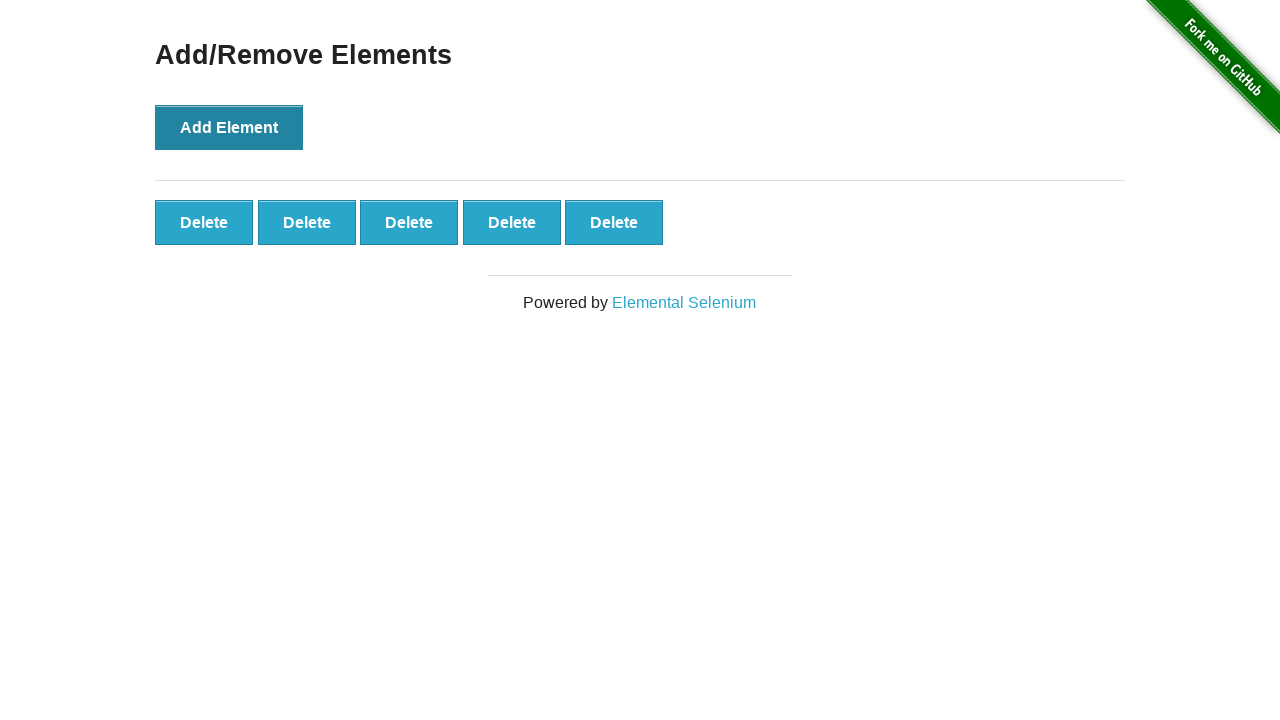

Clicked 'Add Element' button (iteration 6 of 19) at (229, 127) on button[onclick='addElement()']
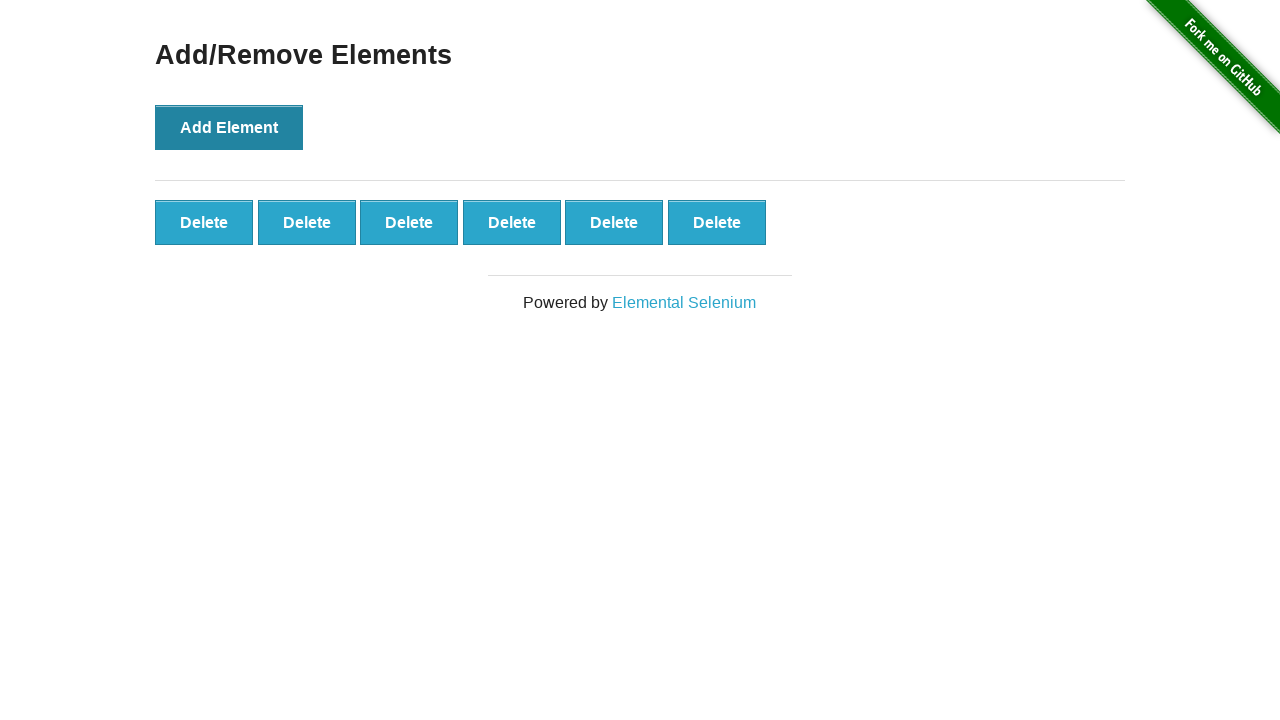

Clicked 'Add Element' button (iteration 7 of 19) at (229, 127) on button[onclick='addElement()']
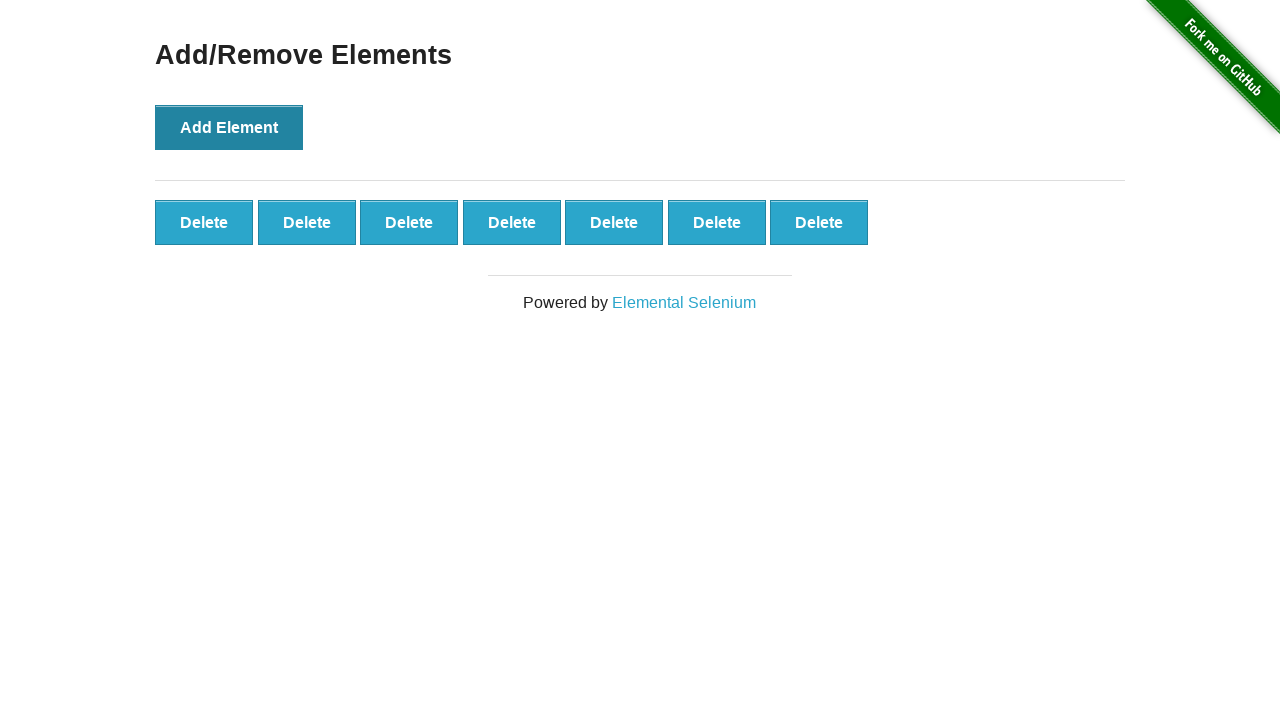

Clicked 'Add Element' button (iteration 8 of 19) at (229, 127) on button[onclick='addElement()']
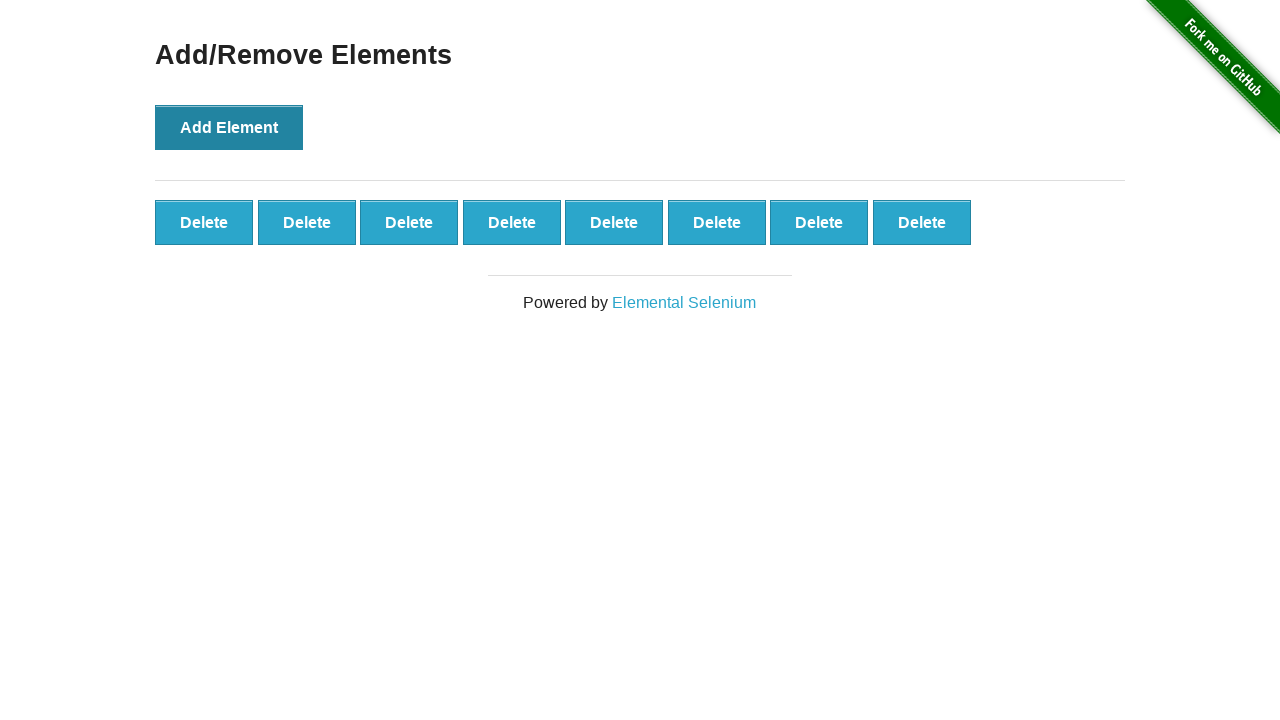

Clicked 'Add Element' button (iteration 9 of 19) at (229, 127) on button[onclick='addElement()']
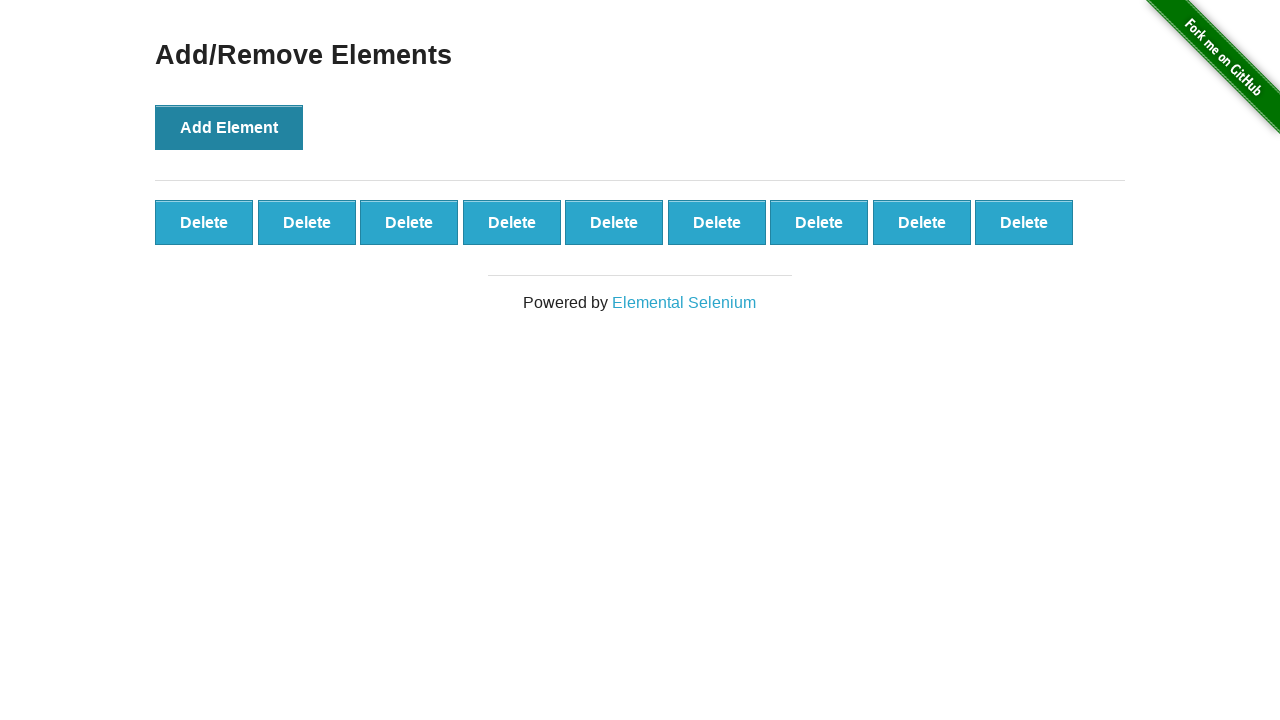

Clicked 'Add Element' button (iteration 10 of 19) at (229, 127) on button[onclick='addElement()']
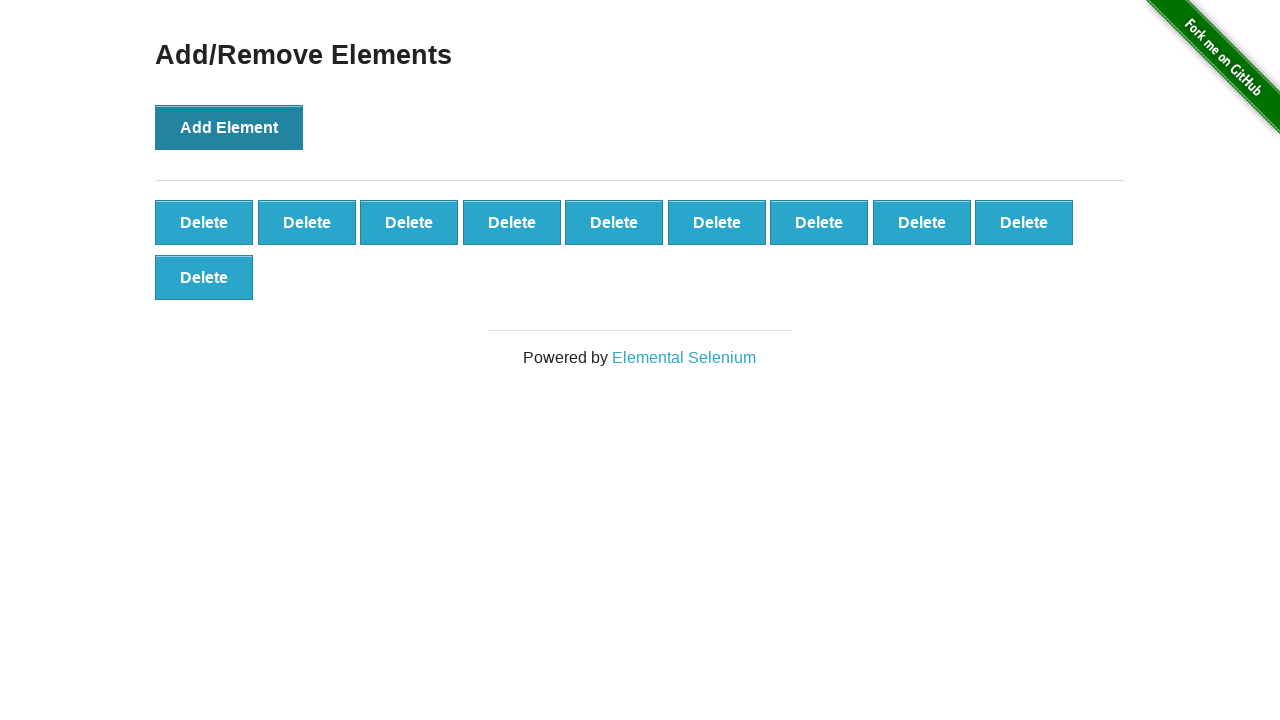

Clicked 'Add Element' button (iteration 11 of 19) at (229, 127) on button[onclick='addElement()']
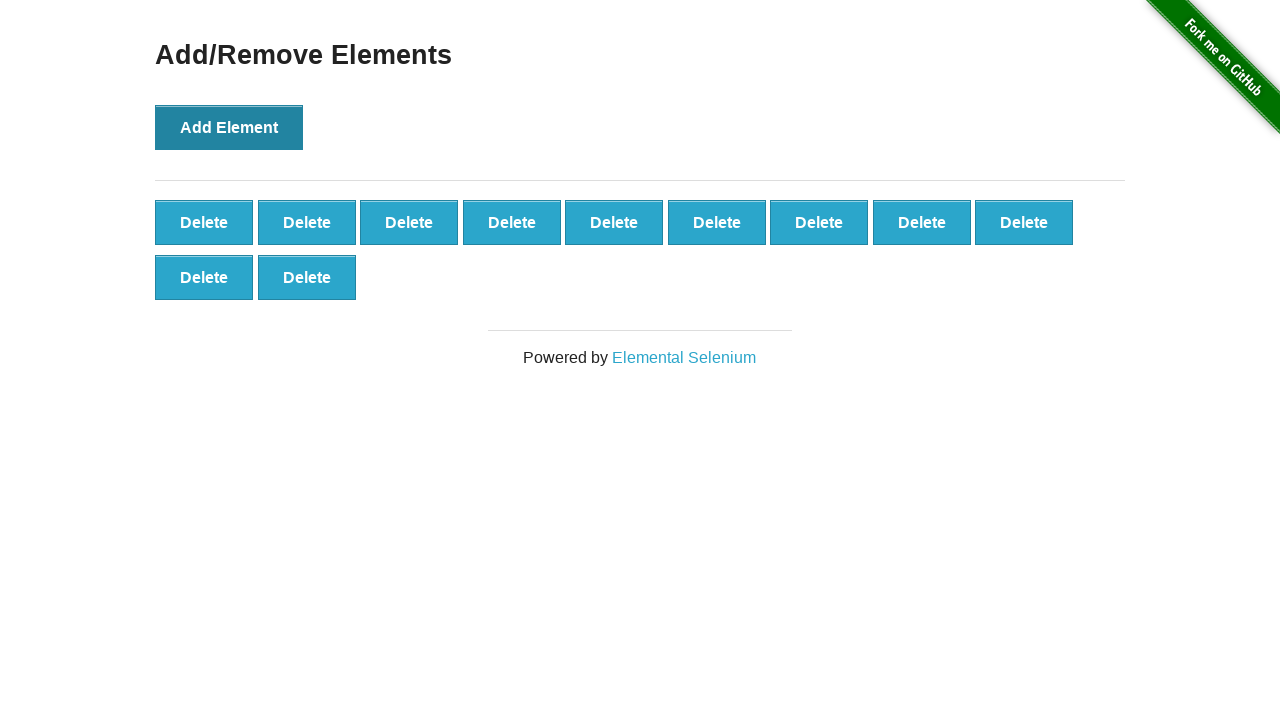

Clicked 'Add Element' button (iteration 12 of 19) at (229, 127) on button[onclick='addElement()']
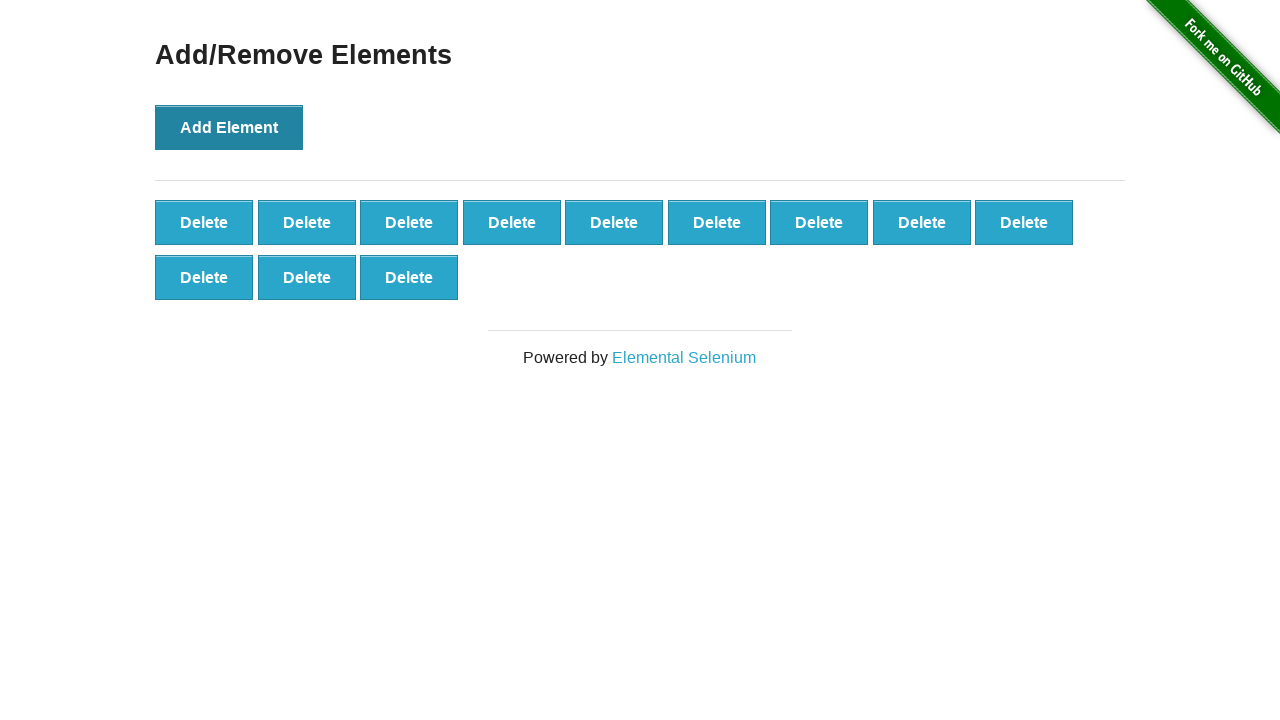

Clicked 'Add Element' button (iteration 13 of 19) at (229, 127) on button[onclick='addElement()']
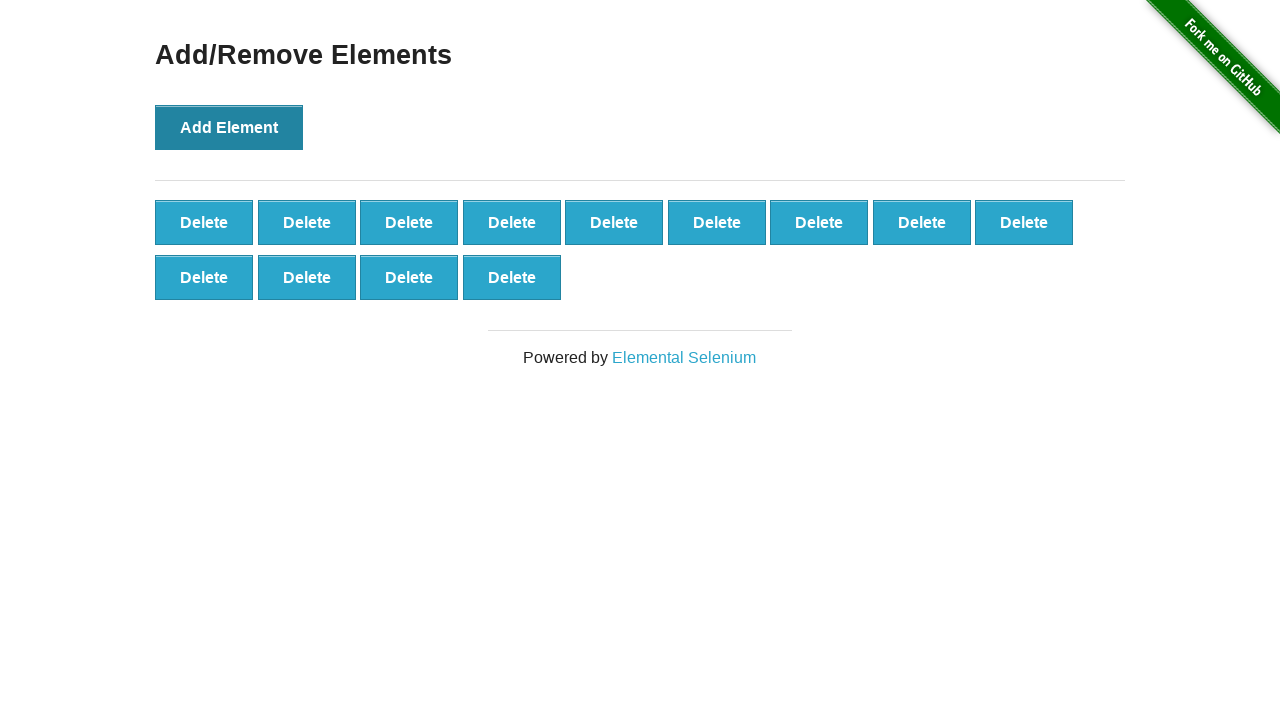

Clicked 'Add Element' button (iteration 14 of 19) at (229, 127) on button[onclick='addElement()']
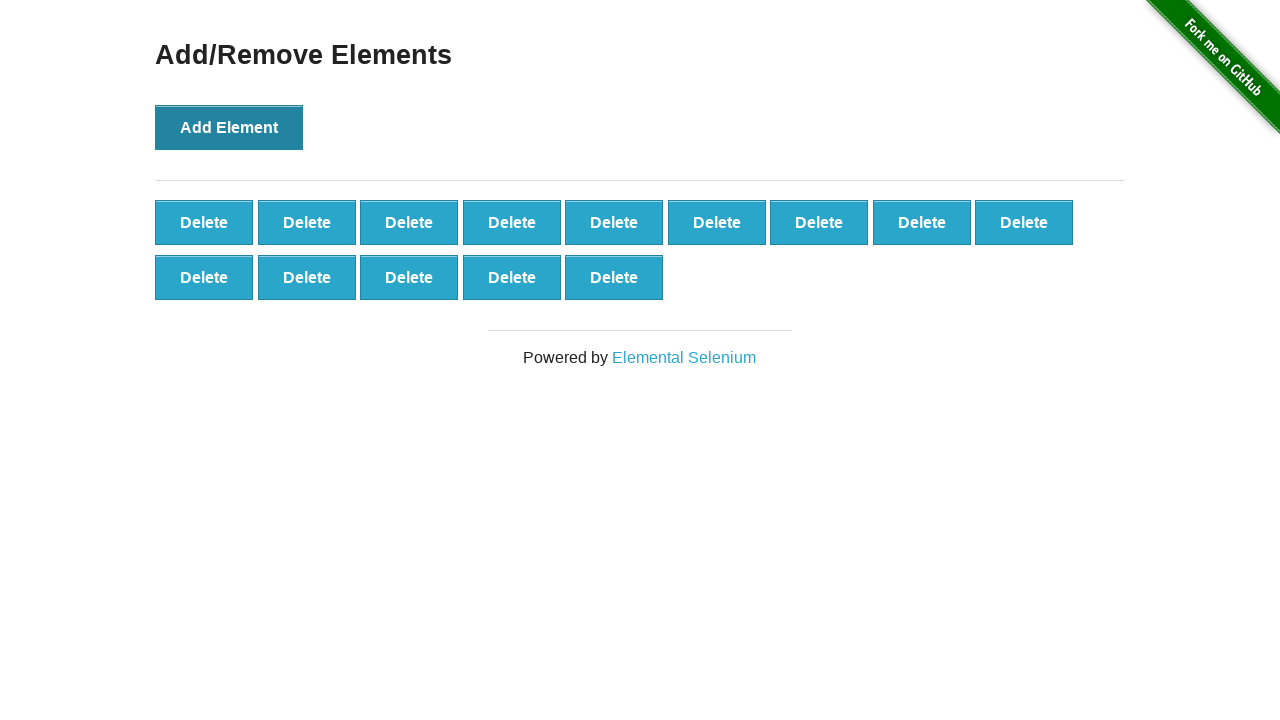

Clicked 'Add Element' button (iteration 15 of 19) at (229, 127) on button[onclick='addElement()']
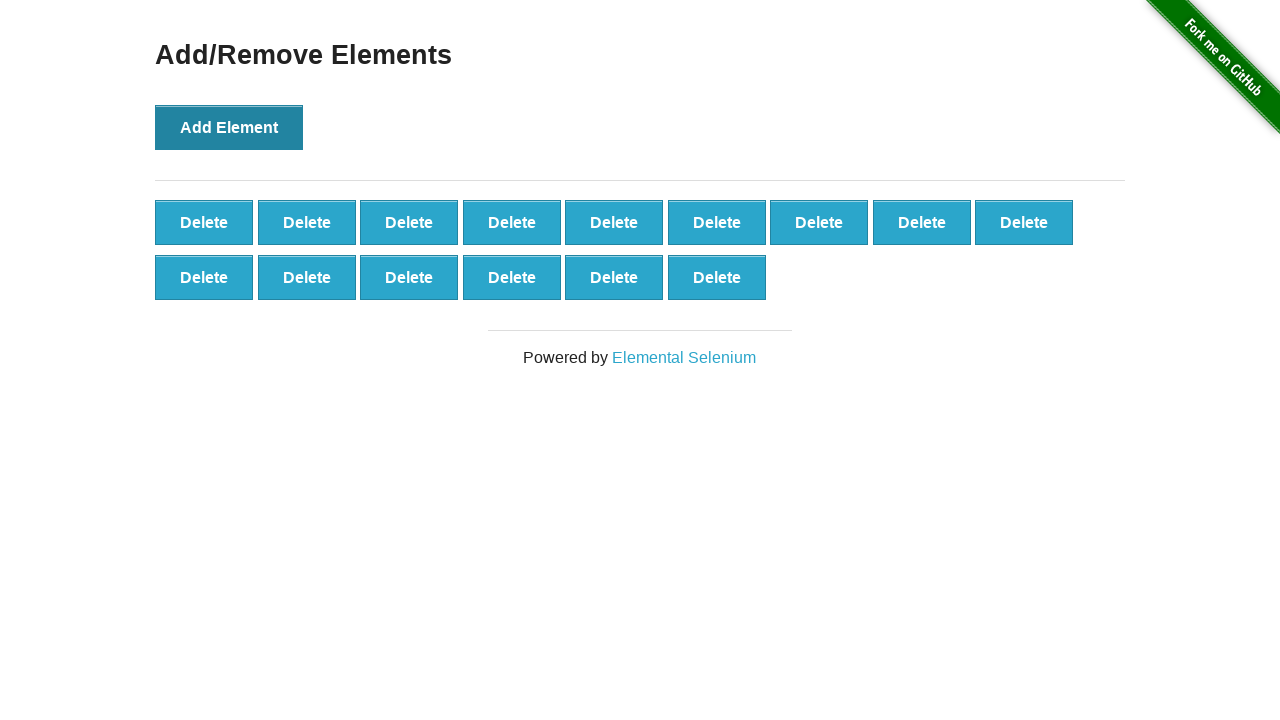

Clicked 'Add Element' button (iteration 16 of 19) at (229, 127) on button[onclick='addElement()']
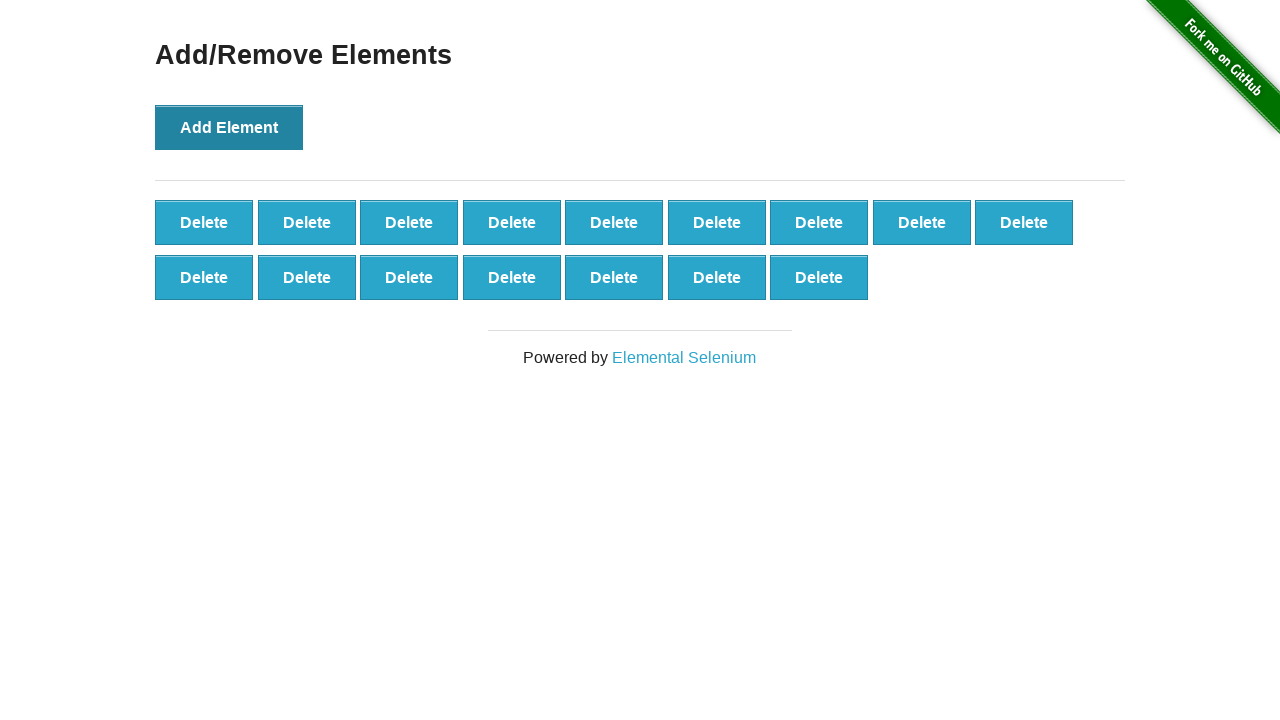

Clicked 'Add Element' button (iteration 17 of 19) at (229, 127) on button[onclick='addElement()']
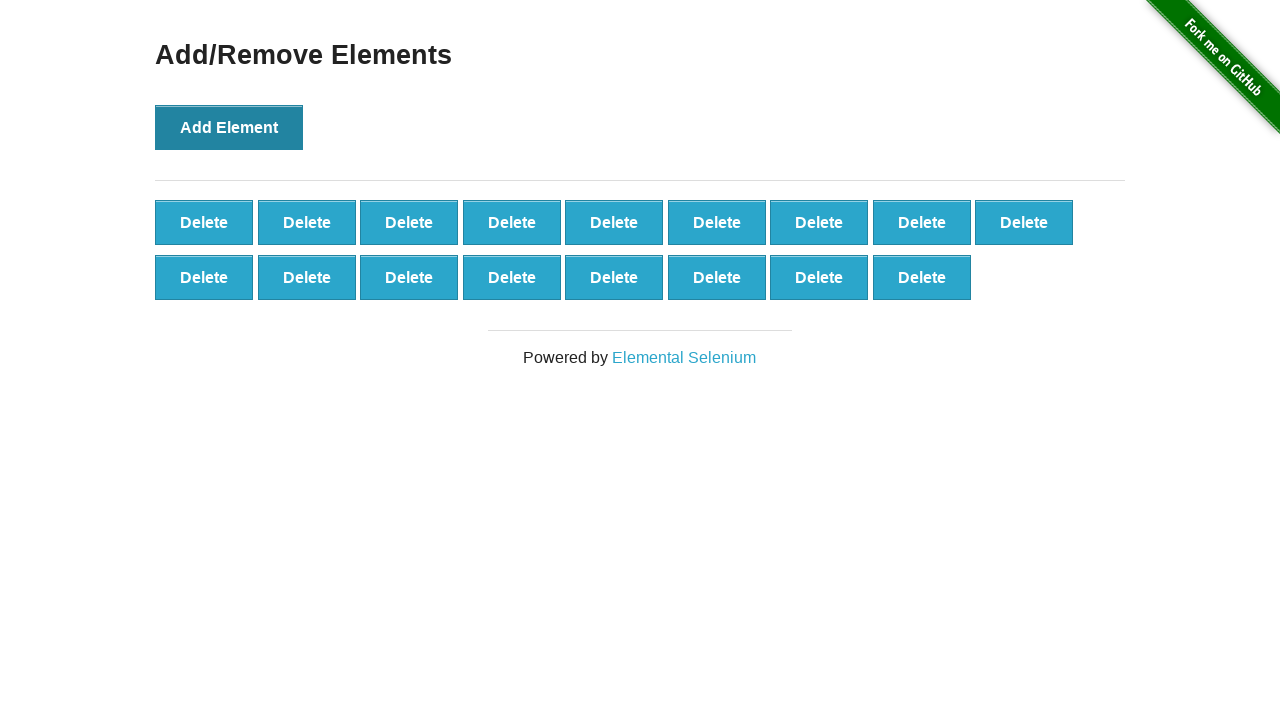

Clicked 'Add Element' button (iteration 18 of 19) at (229, 127) on button[onclick='addElement()']
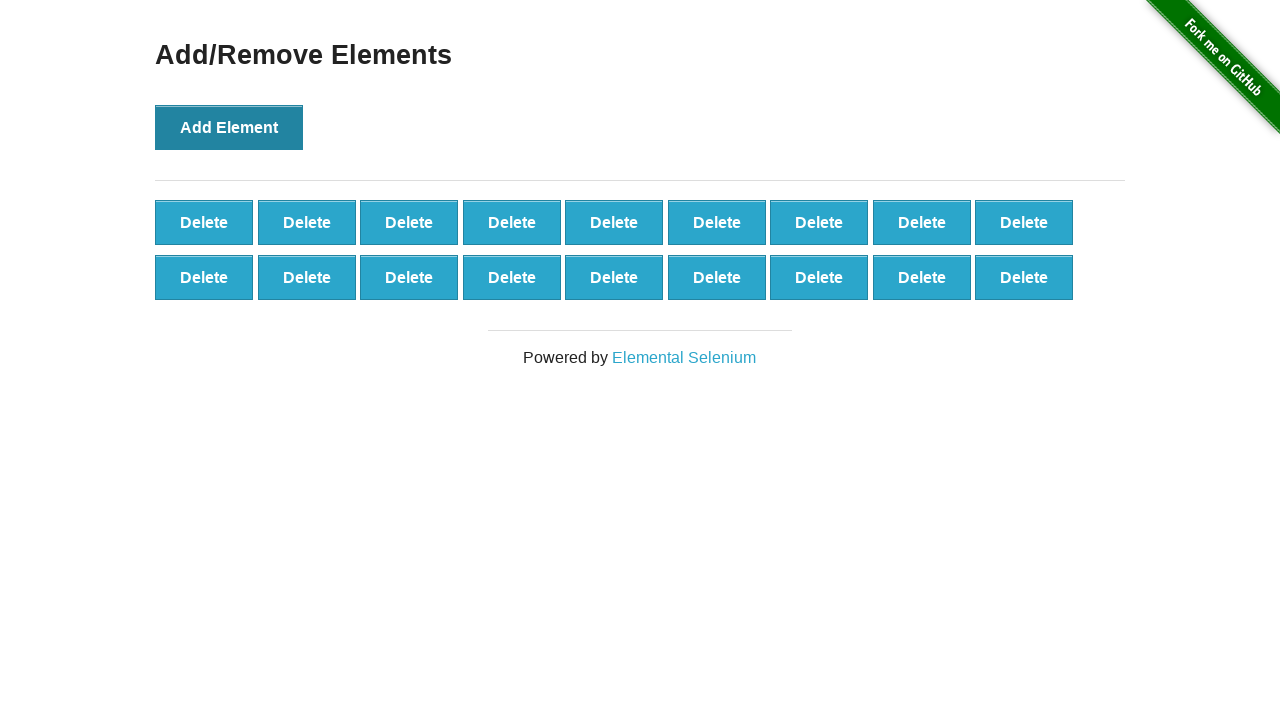

Clicked 'Add Element' button (iteration 19 of 19) at (229, 127) on button[onclick='addElement()']
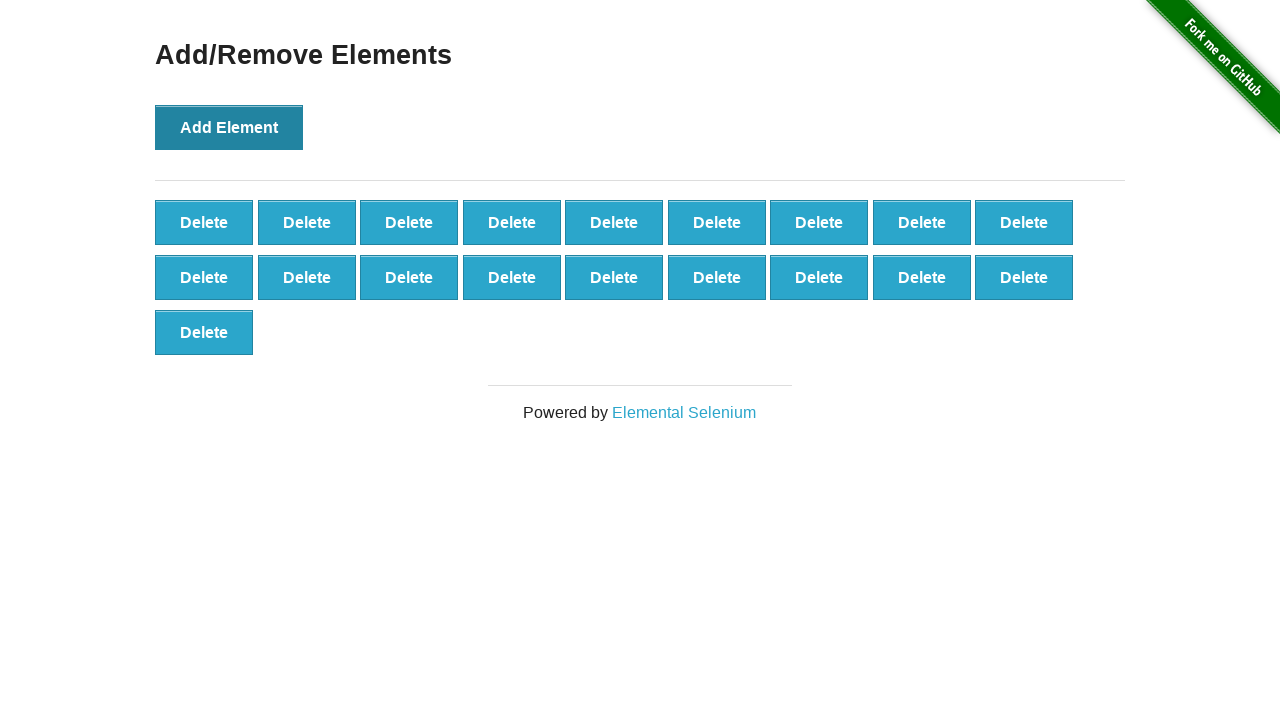

Waited for delete buttons to be created
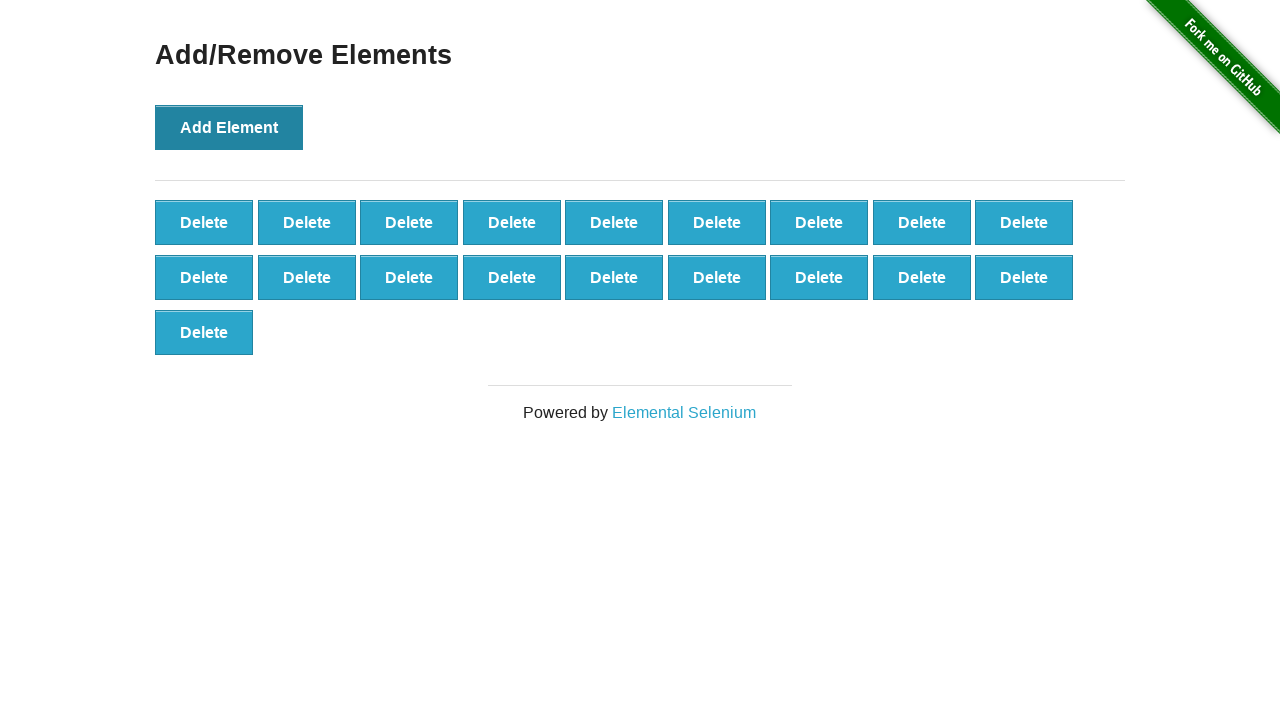

Counted created buttons: 19
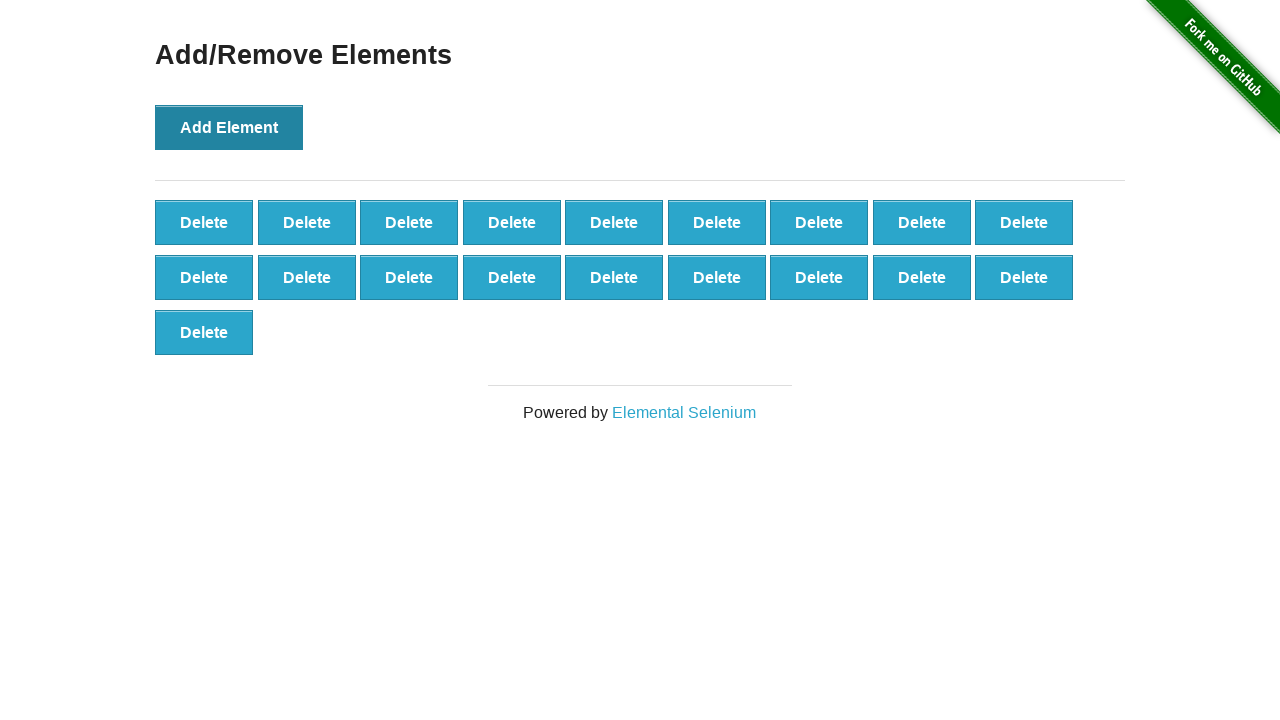

Generated random delete count: 5
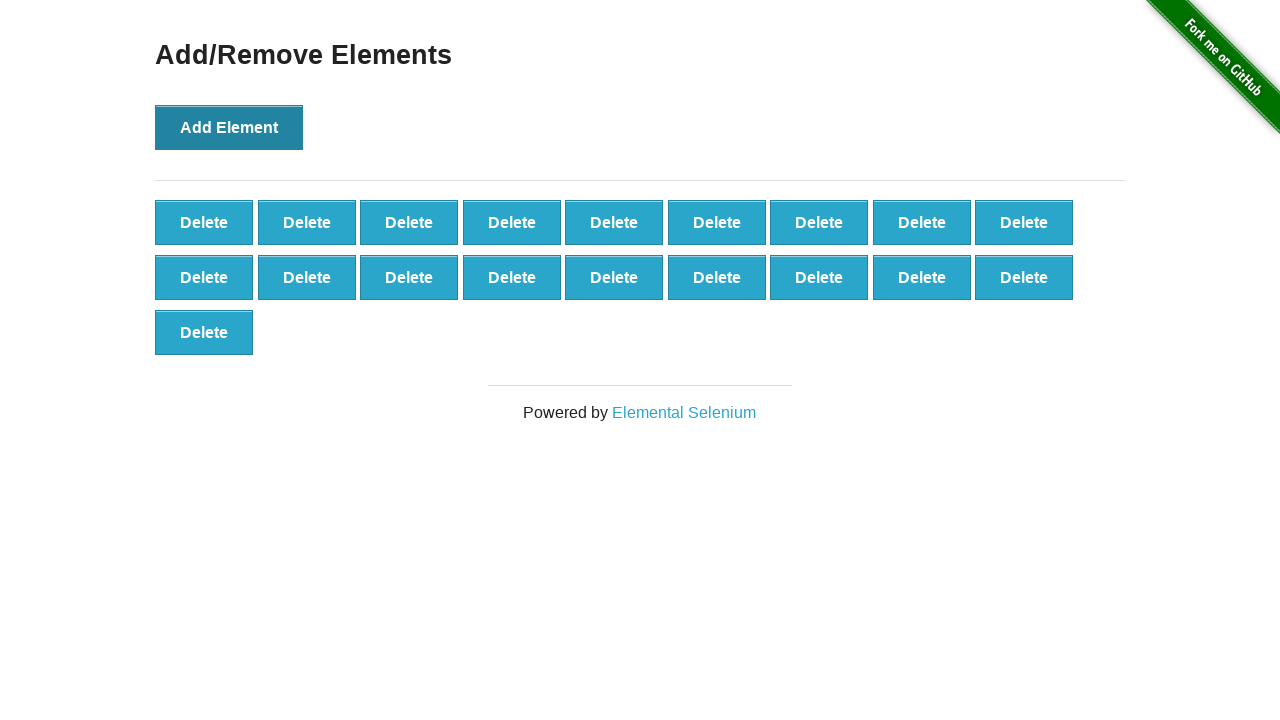

Clicked delete button (iteration 1 of 5) at (204, 222) on button.added-manually
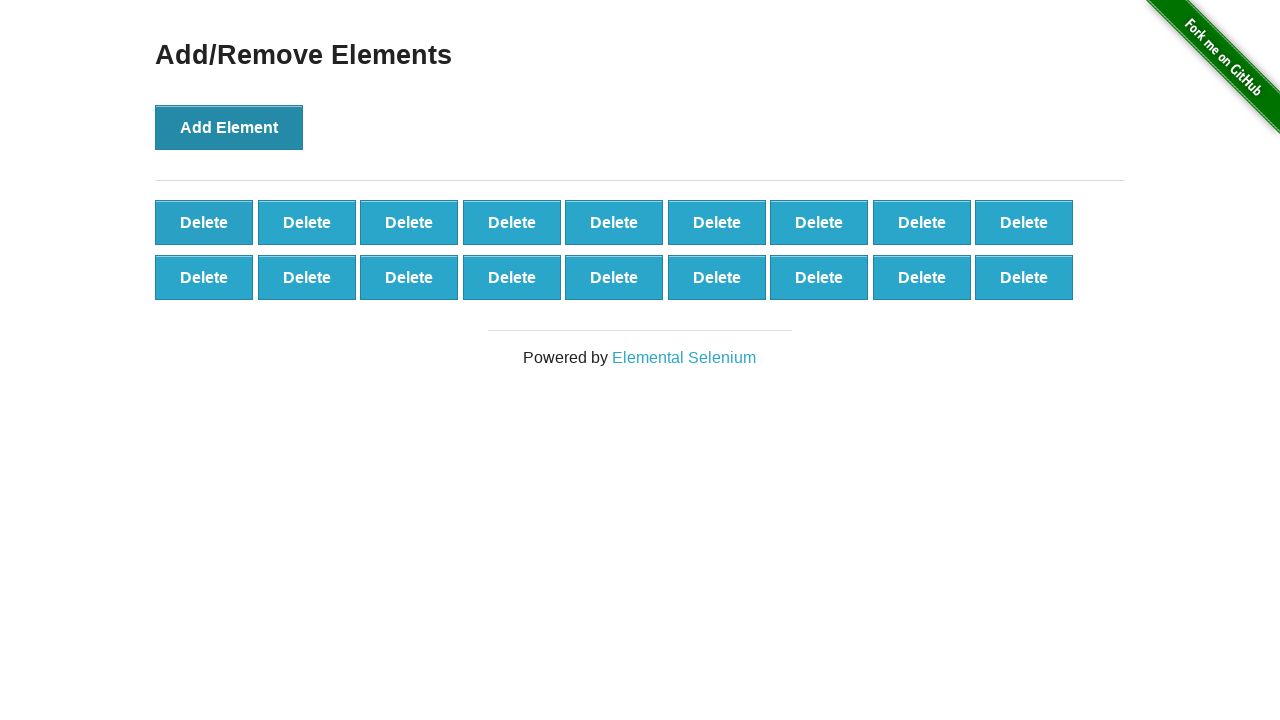

Clicked delete button (iteration 2 of 5) at (204, 222) on button.added-manually
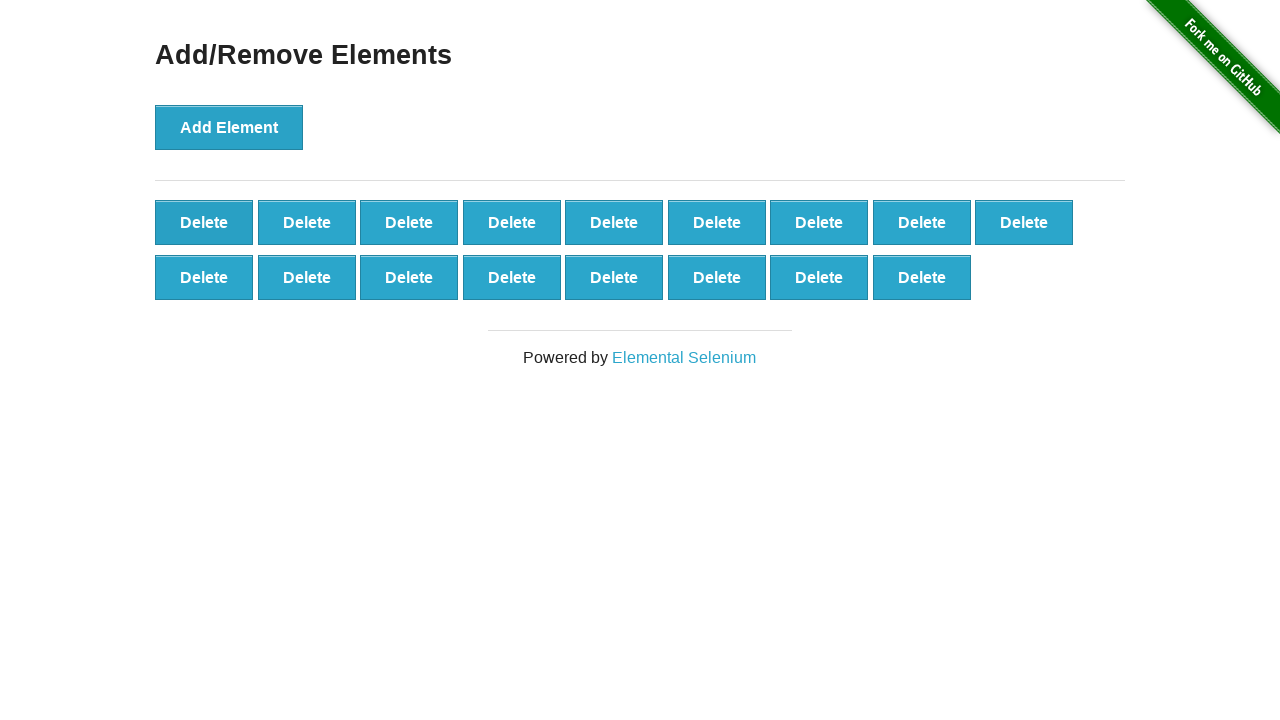

Clicked delete button (iteration 3 of 5) at (204, 222) on button.added-manually
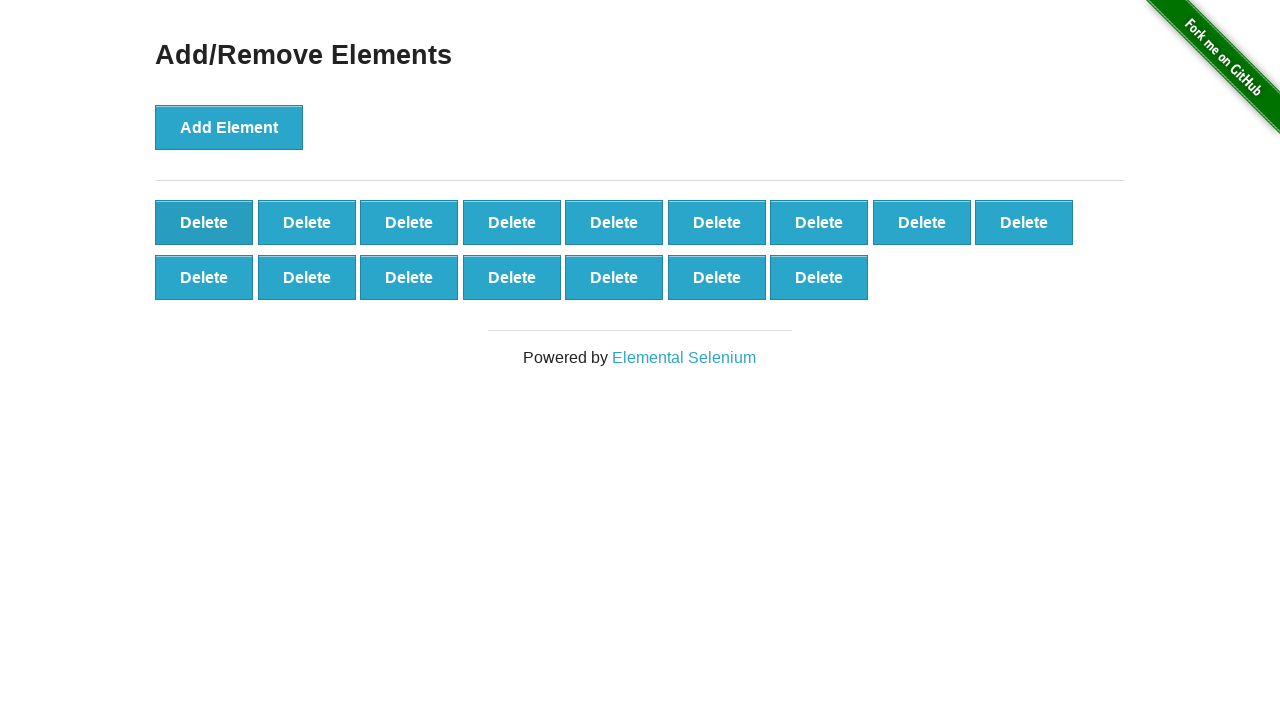

Clicked delete button (iteration 4 of 5) at (204, 222) on button.added-manually
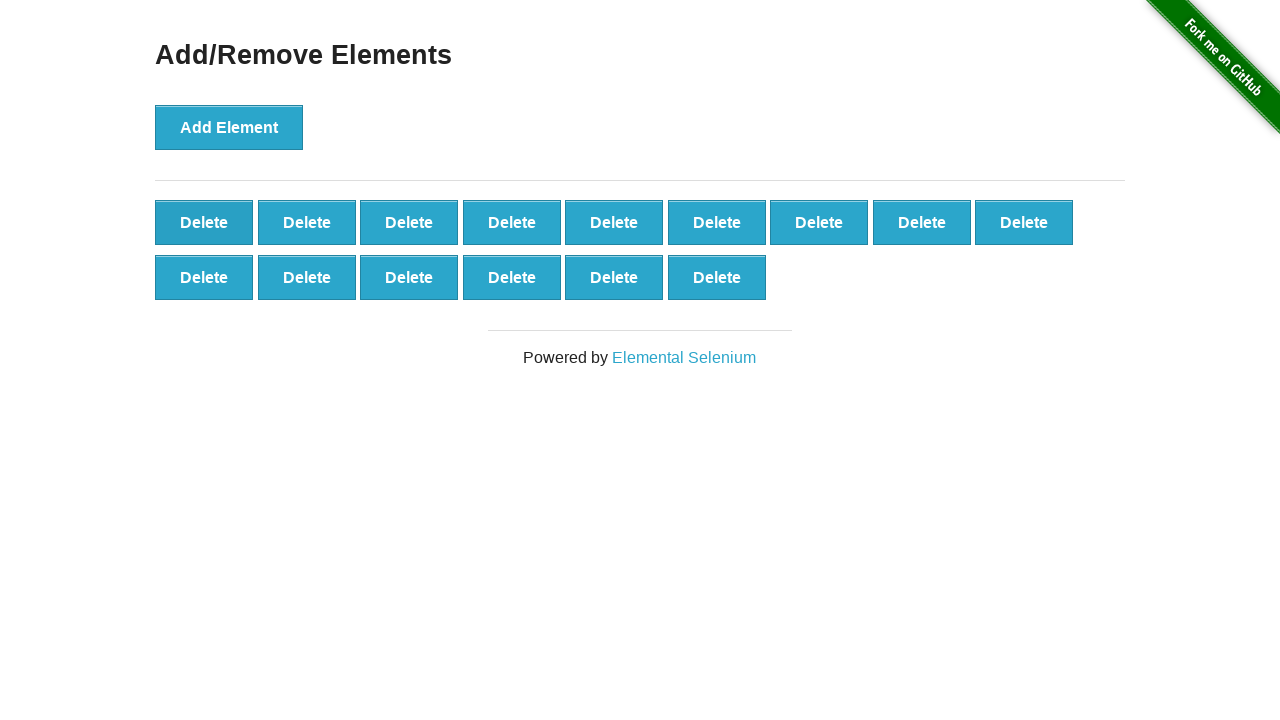

Clicked delete button (iteration 5 of 5) at (204, 222) on button.added-manually
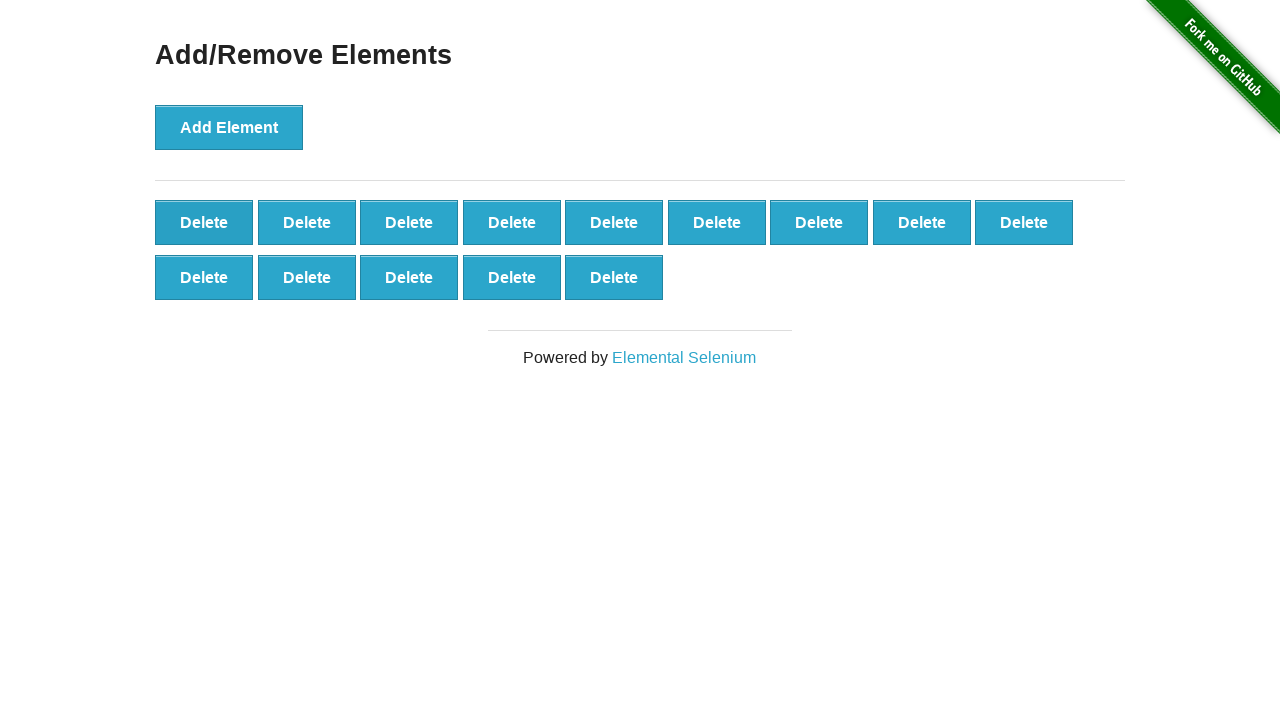

Counted remaining buttons: 14
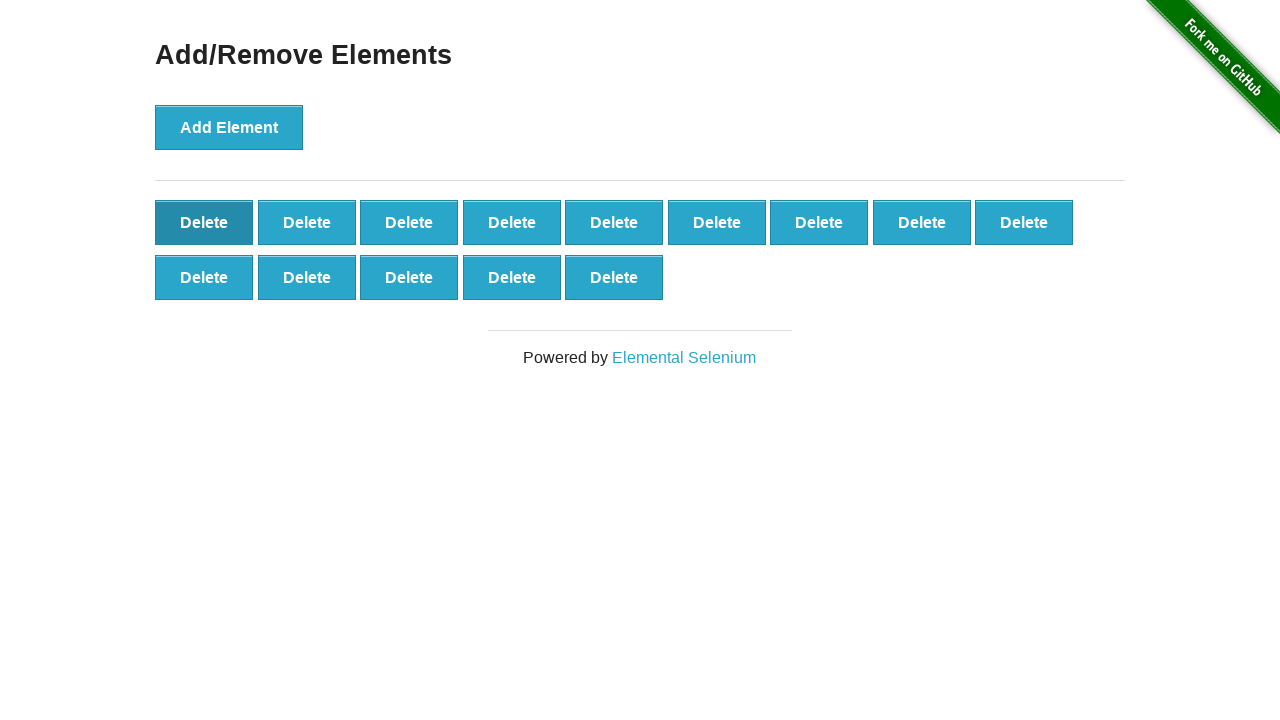

Verified remaining count matches expected count: 14 == 14
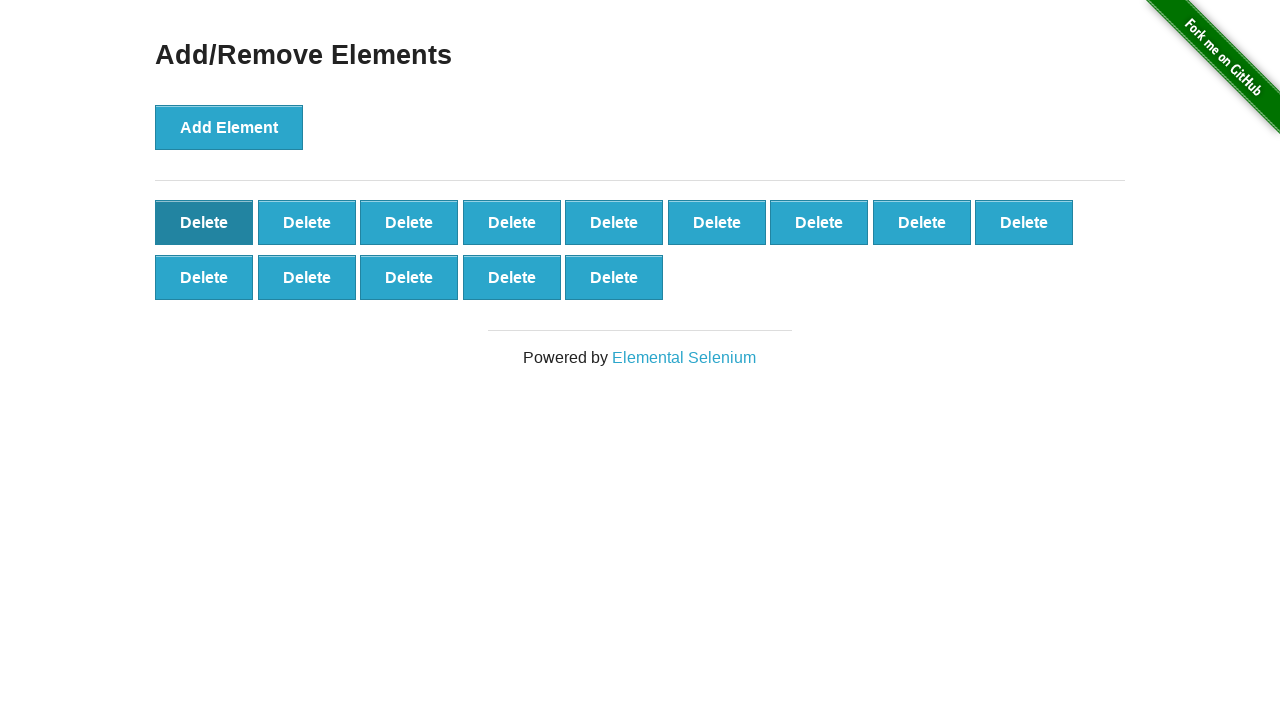

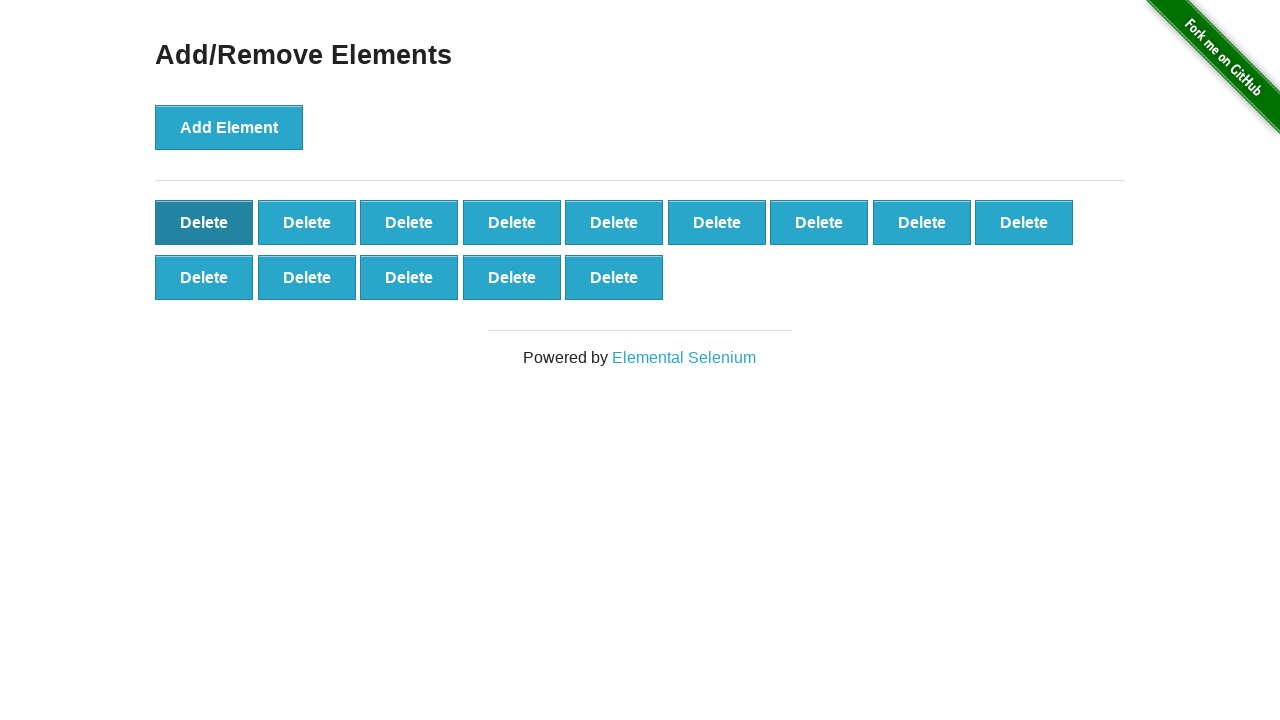